Tests multi-select dropdown functionality including selecting multiple options, deselecting by various methods, and verifying selections

Starting URL: https://eviltester.github.io/supportclasses/

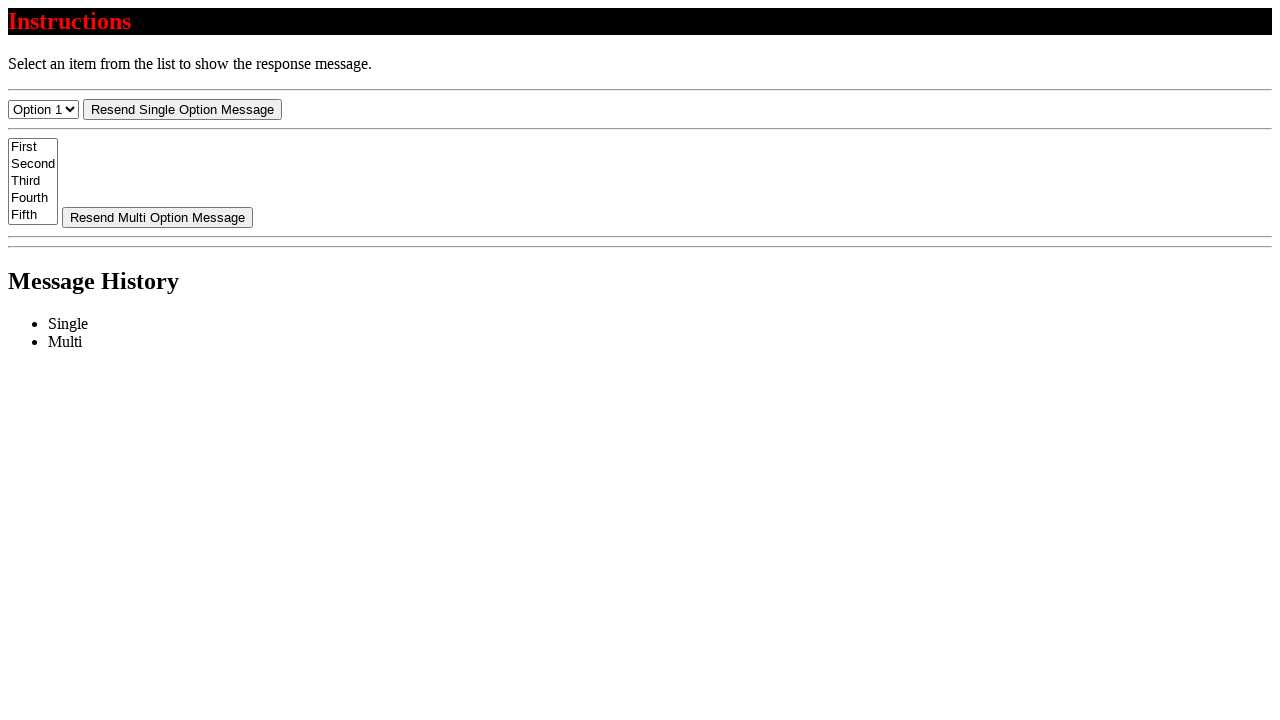

Deselected all options by setting selectedIndex to -1
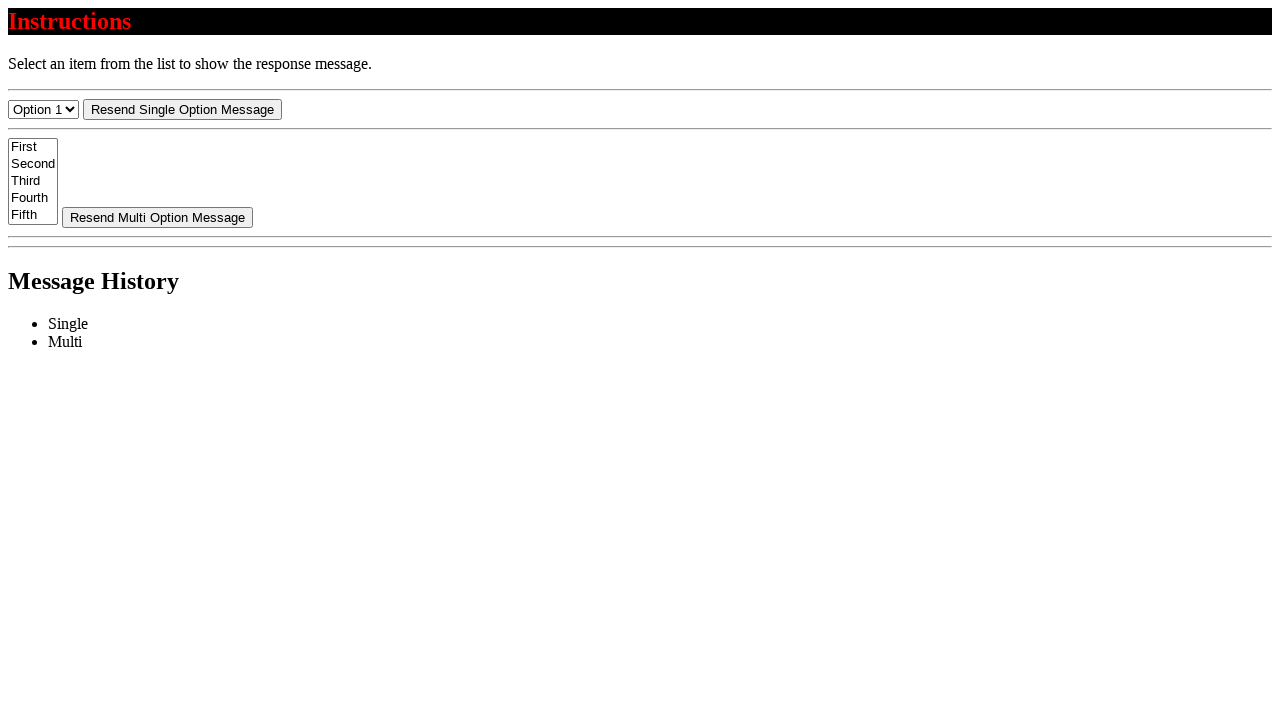

Selected first option by index on #select-multi
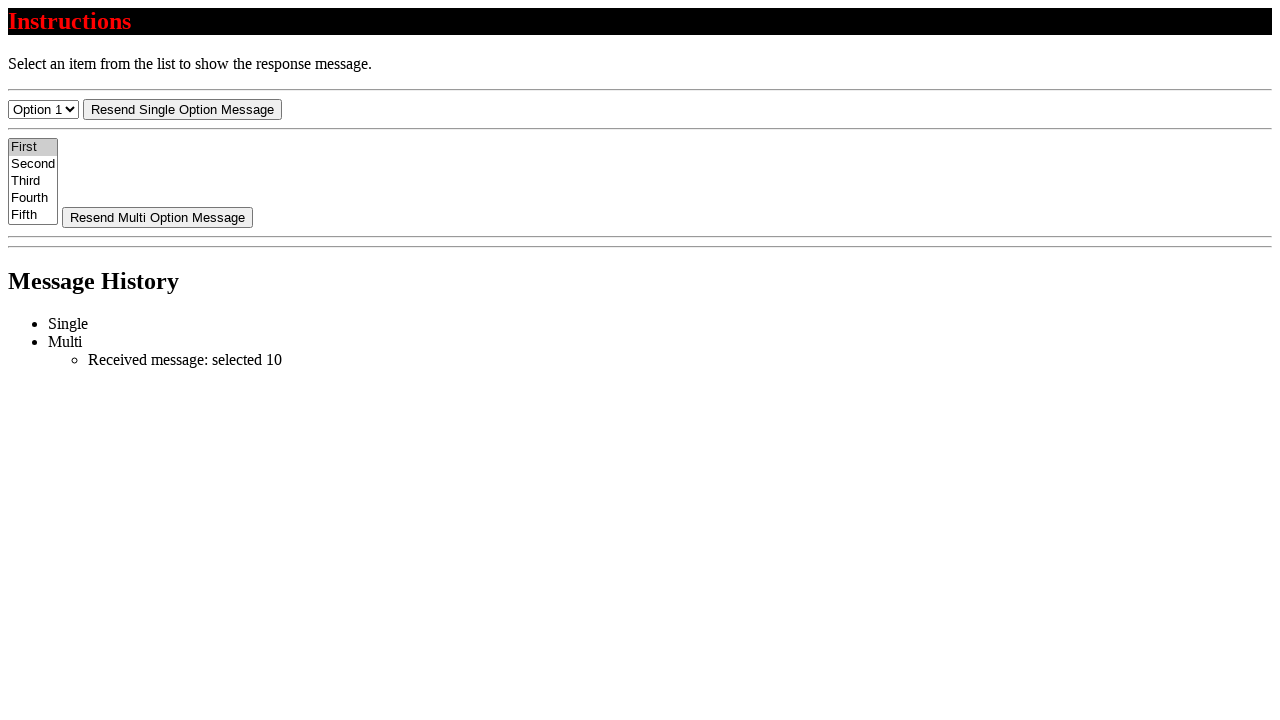

Retrieved text of selected option
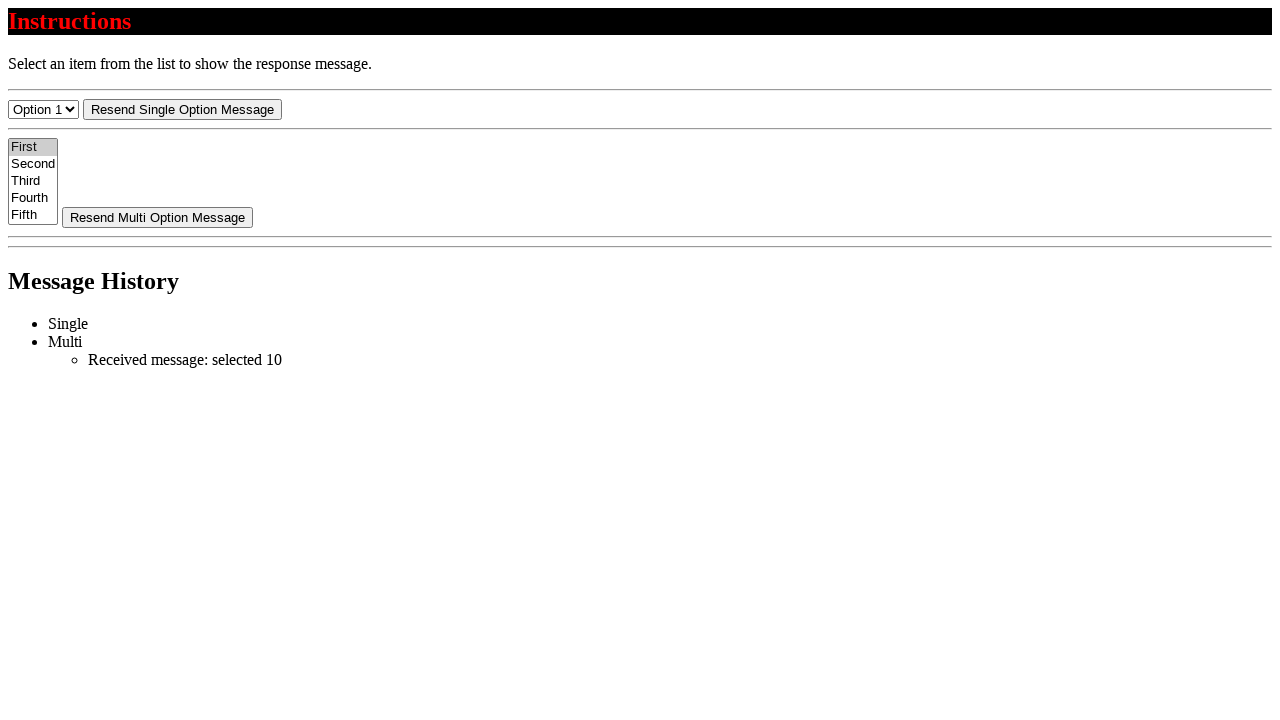

Verified first option is selected with text 'First'
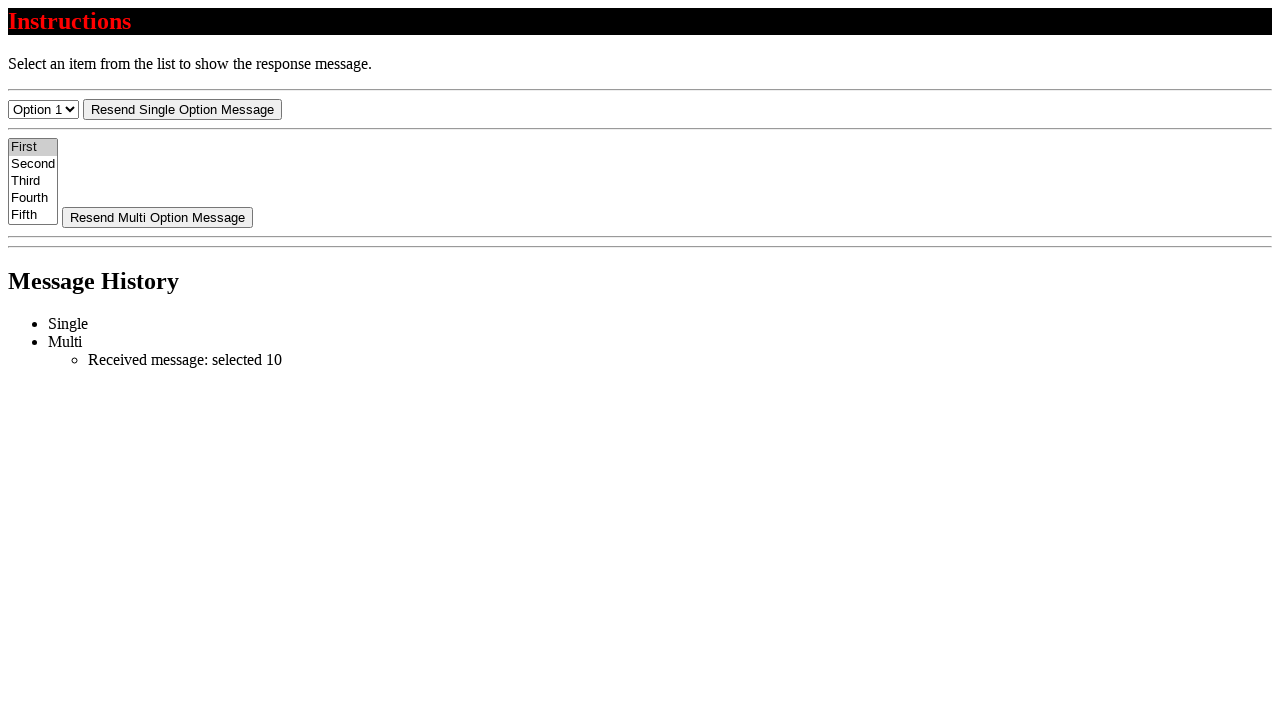

Deselected all options using forEach
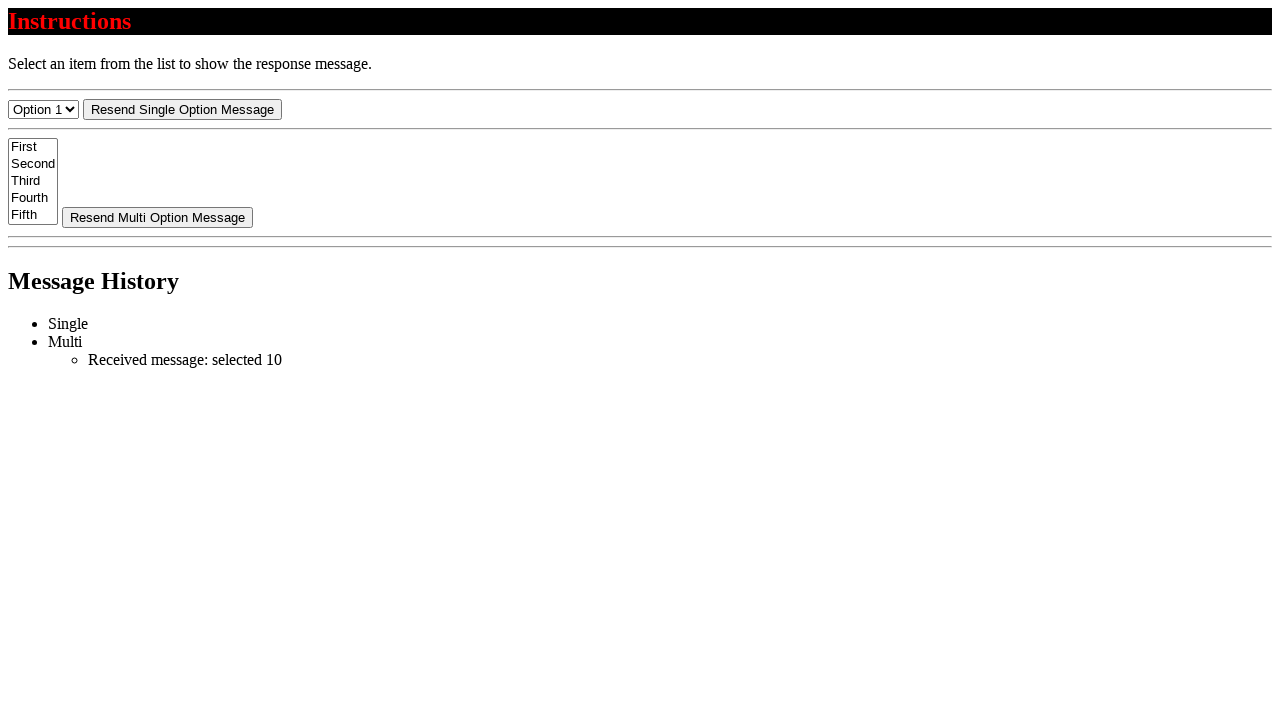

Selected two options with values '20' and '30' on #select-multi
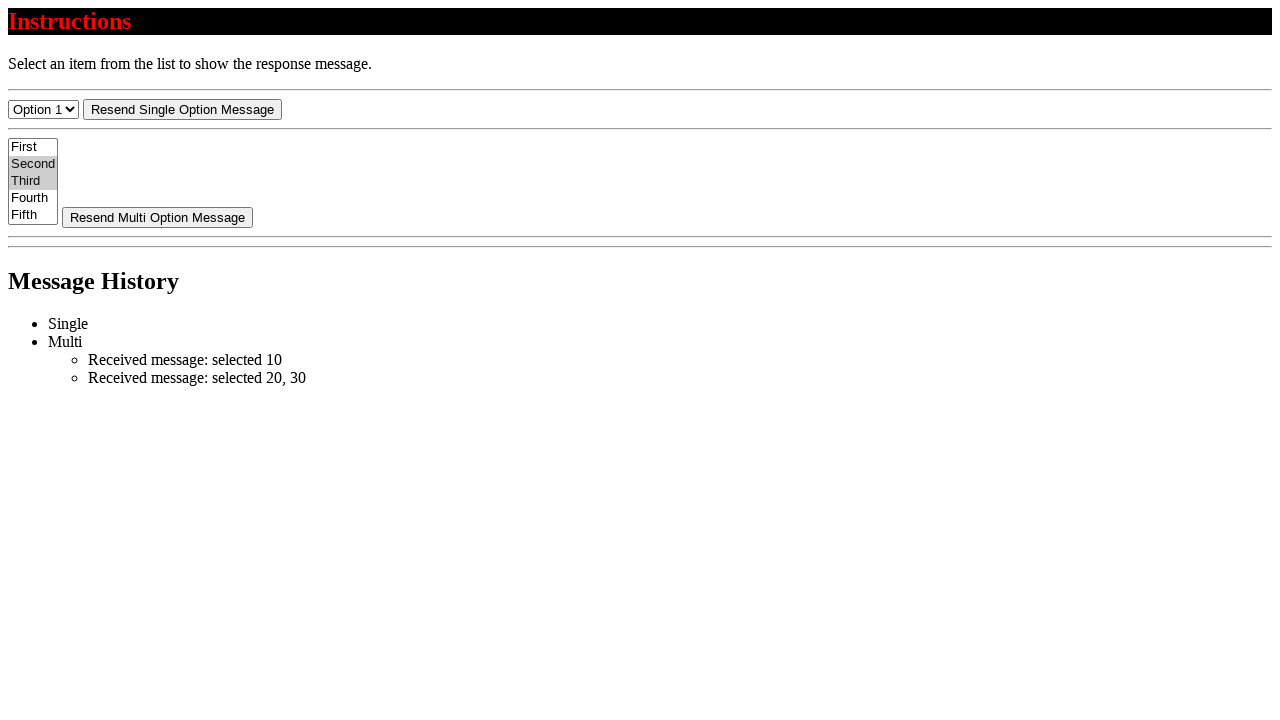

Retrieved all selected options
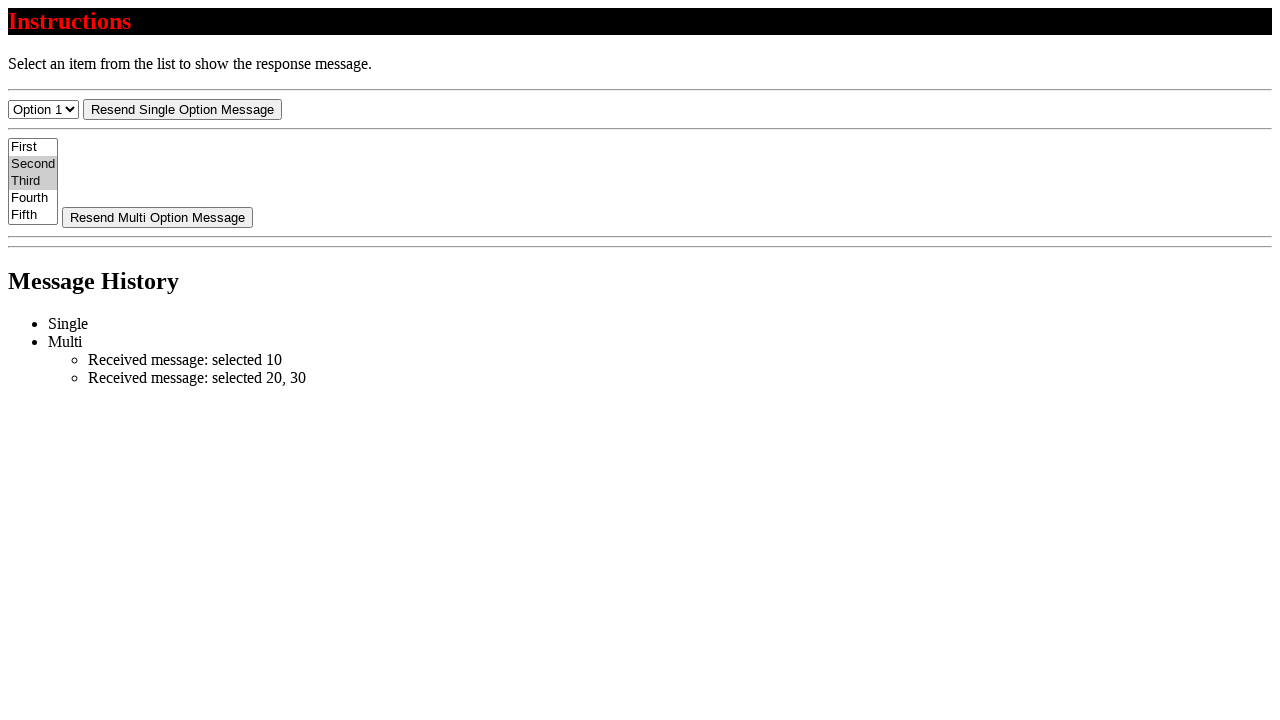

Verified exactly 2 options are selected
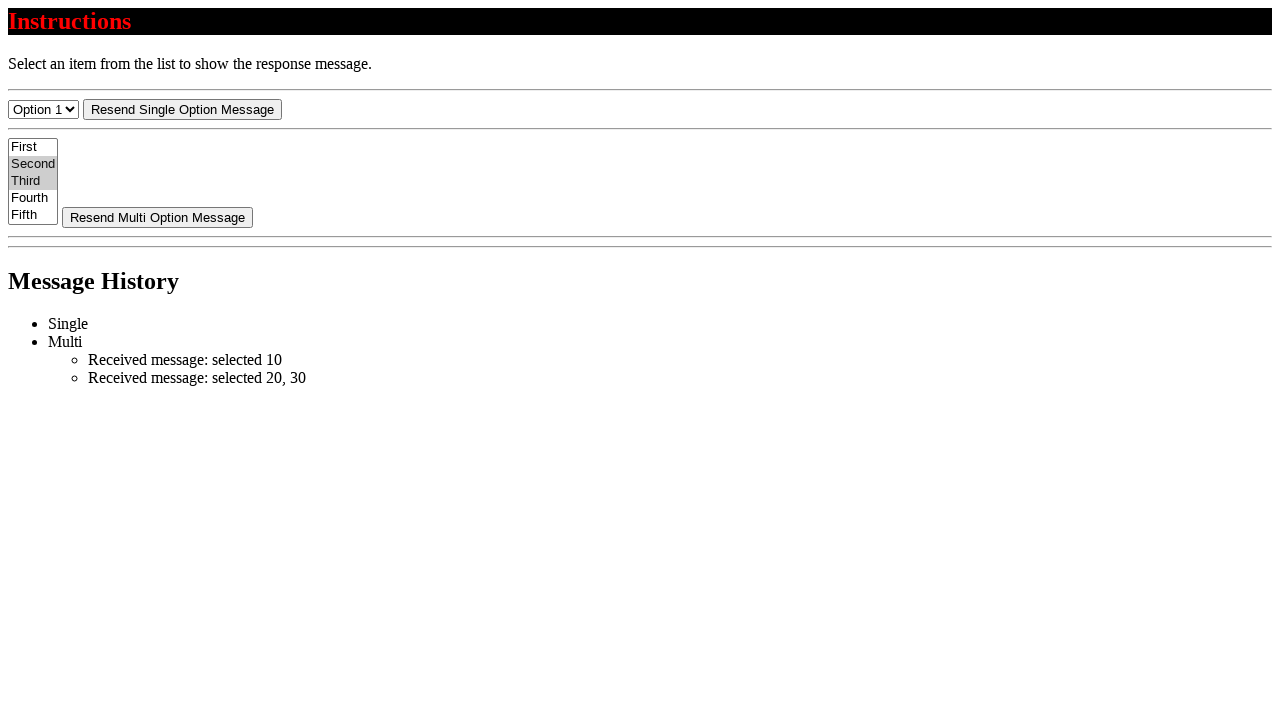

Extracted text content from selected options
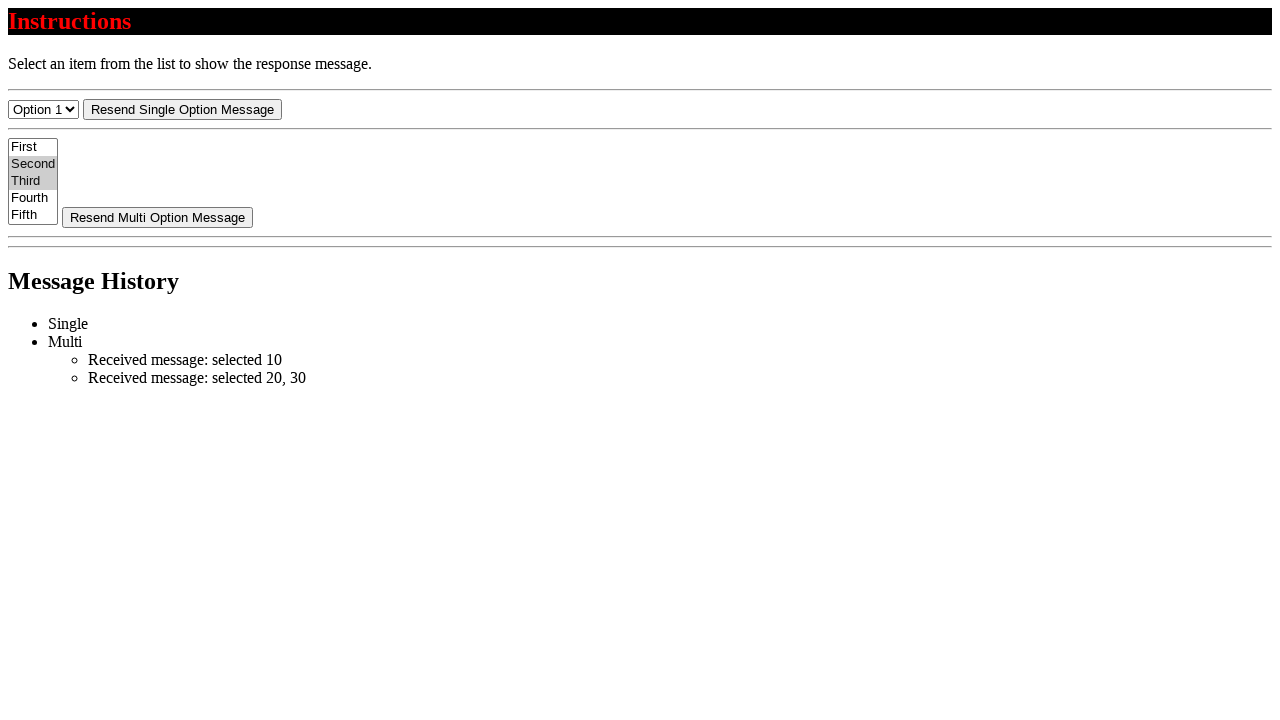

Verified selected options are 'Second' and 'Third'
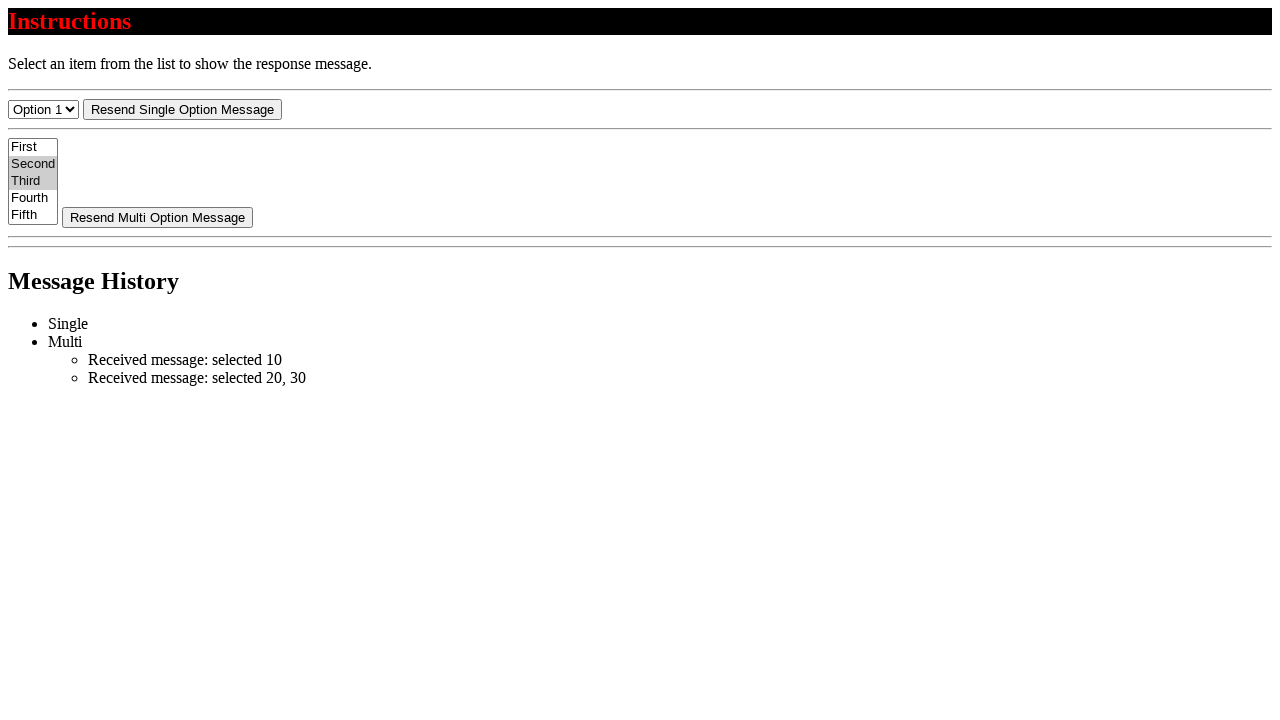

Deselected 'Second' by re-selecting only option with value '30' on #select-multi
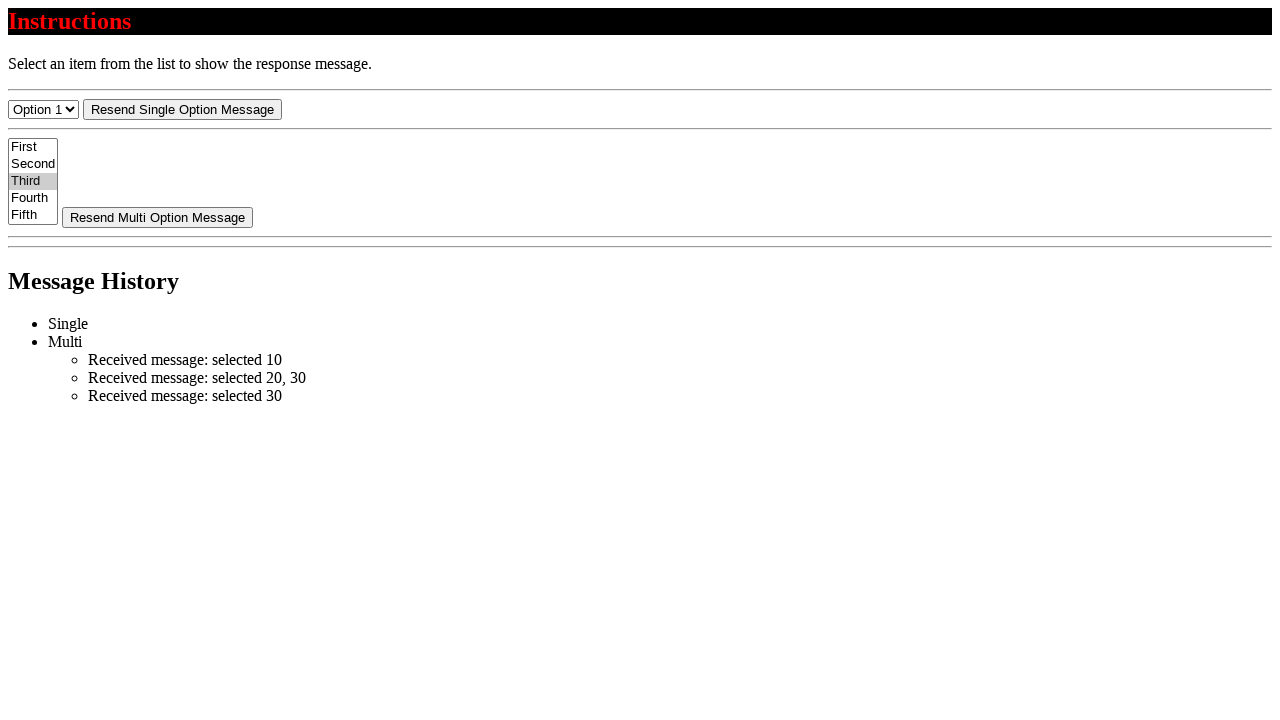

Retrieved remaining selected options
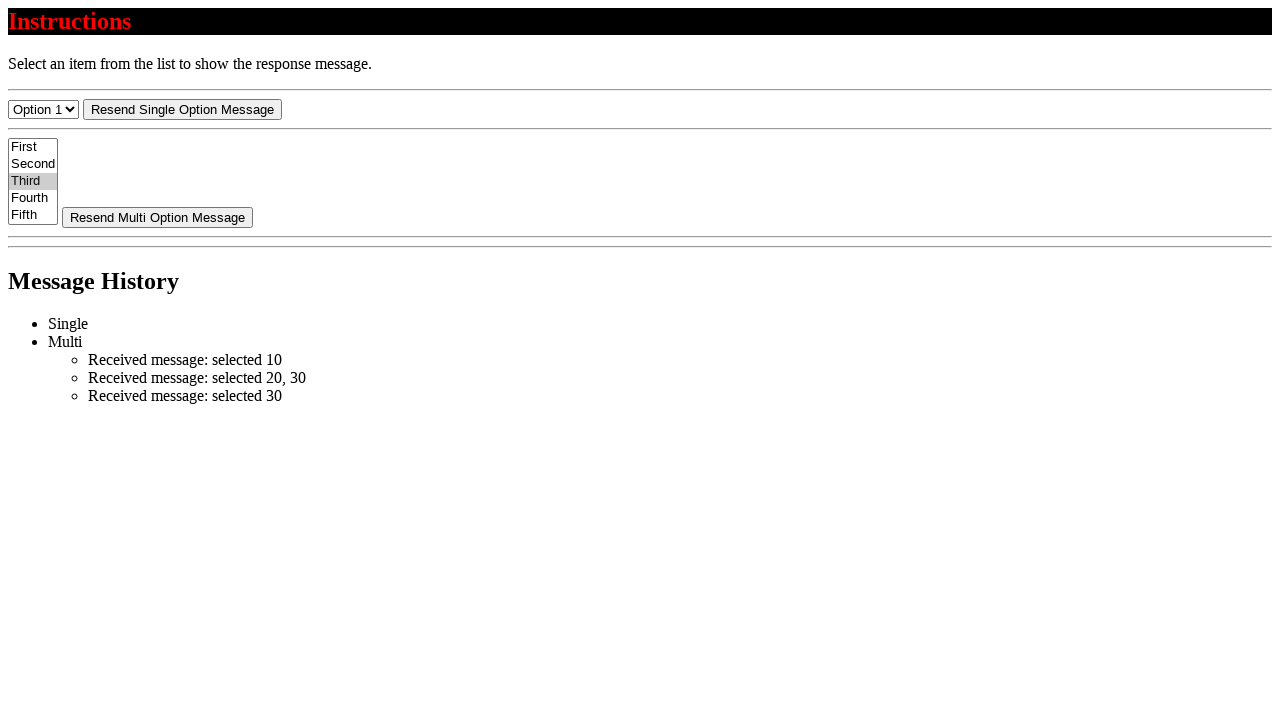

Extracted text content from remaining selected options
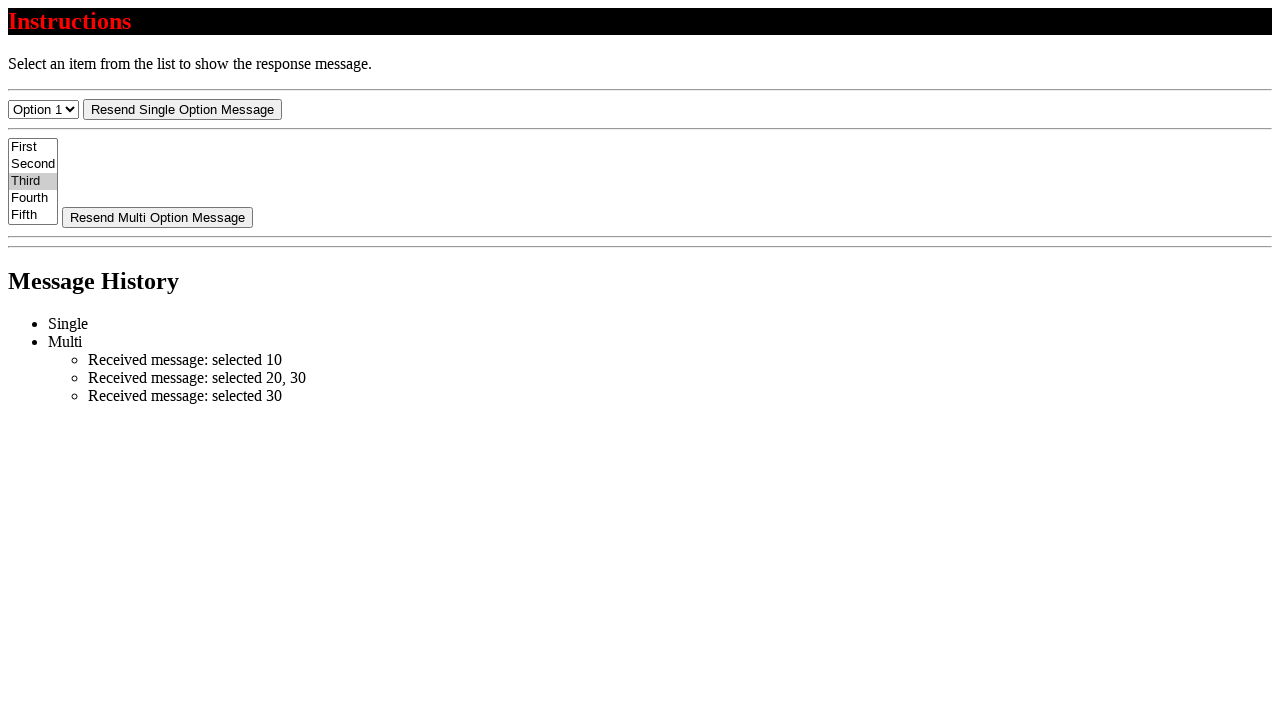

Verified 'Second' is not selected
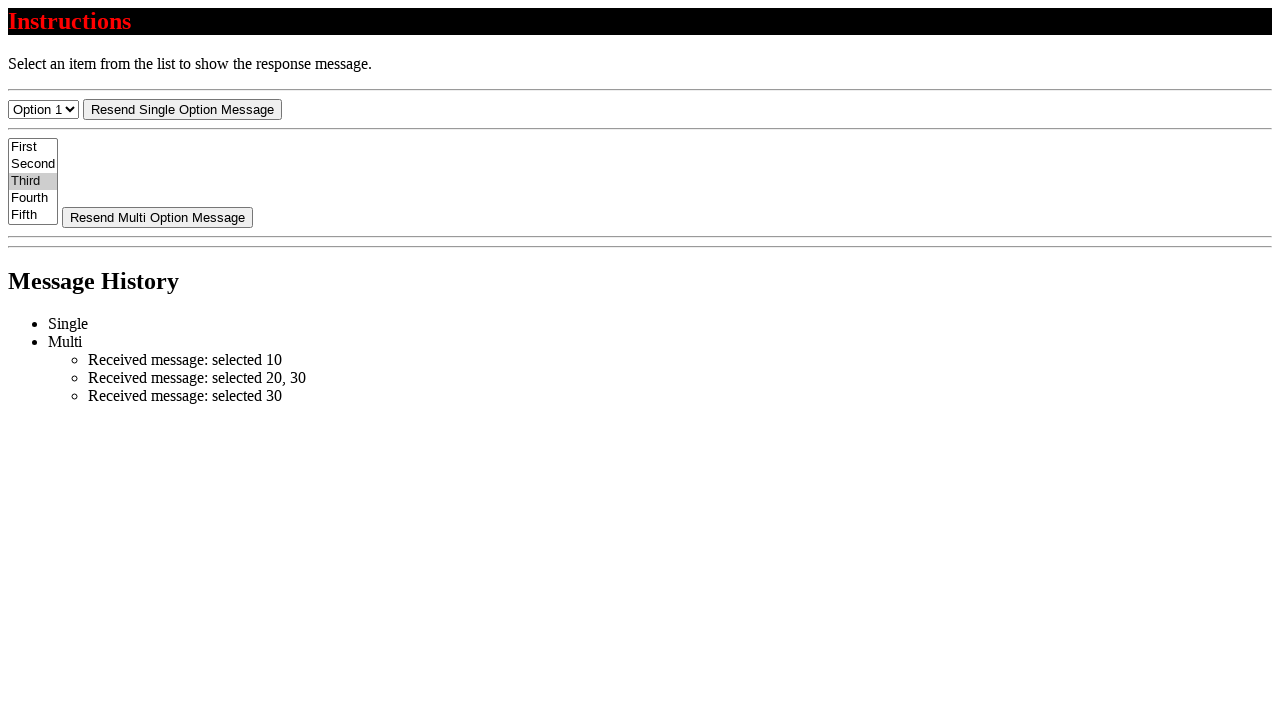

Verified 'Third' is the only remaining selected option
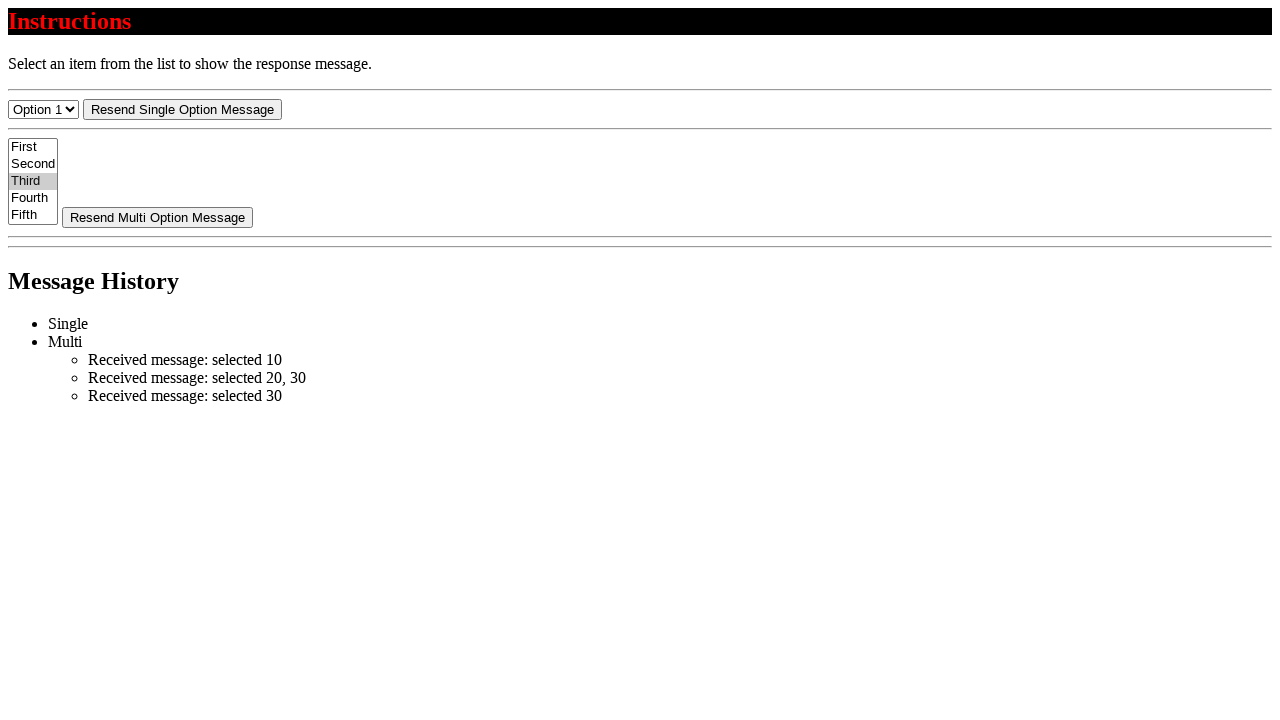

Deselected all options to finish test
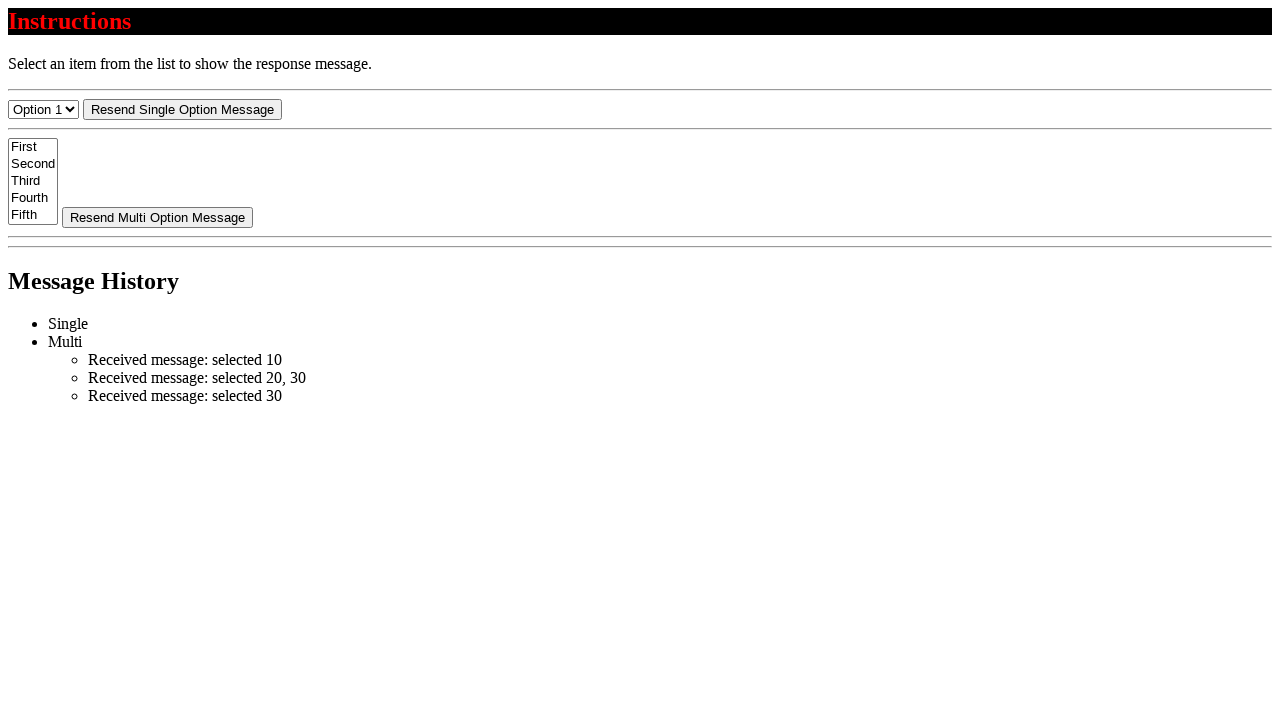

Retrieved all selected options to verify deselection
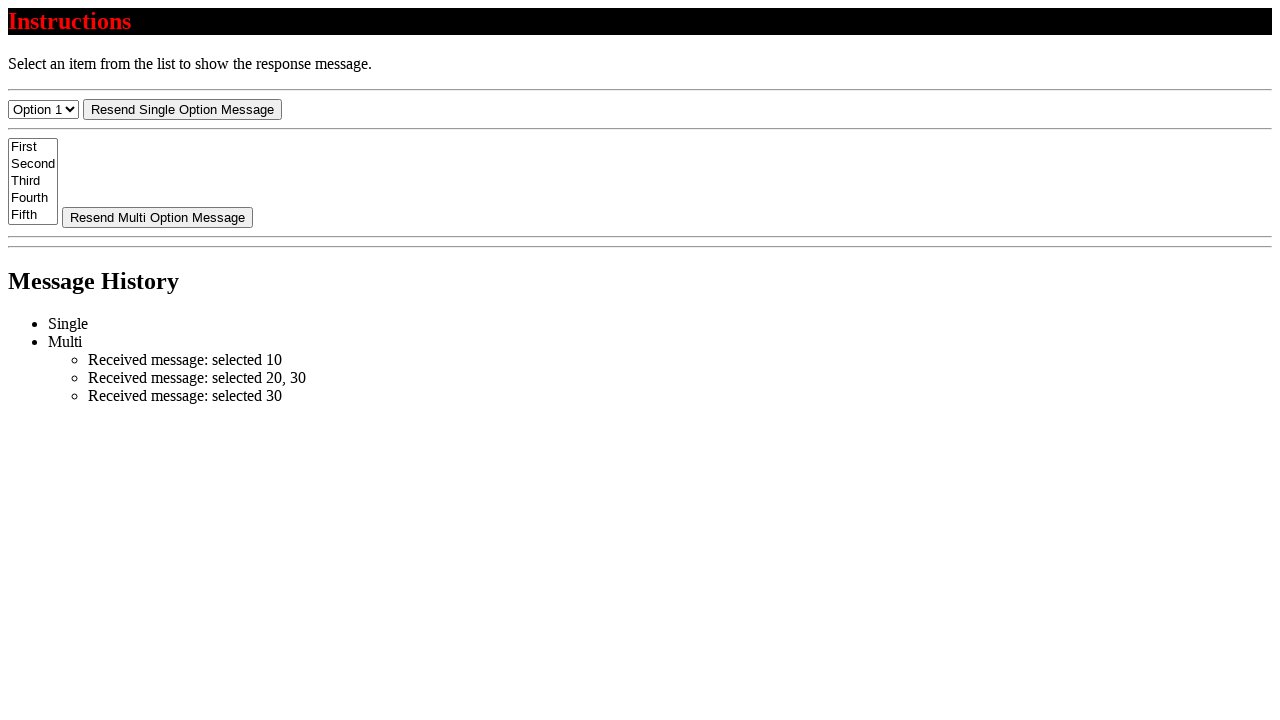

Verified all options are deselected
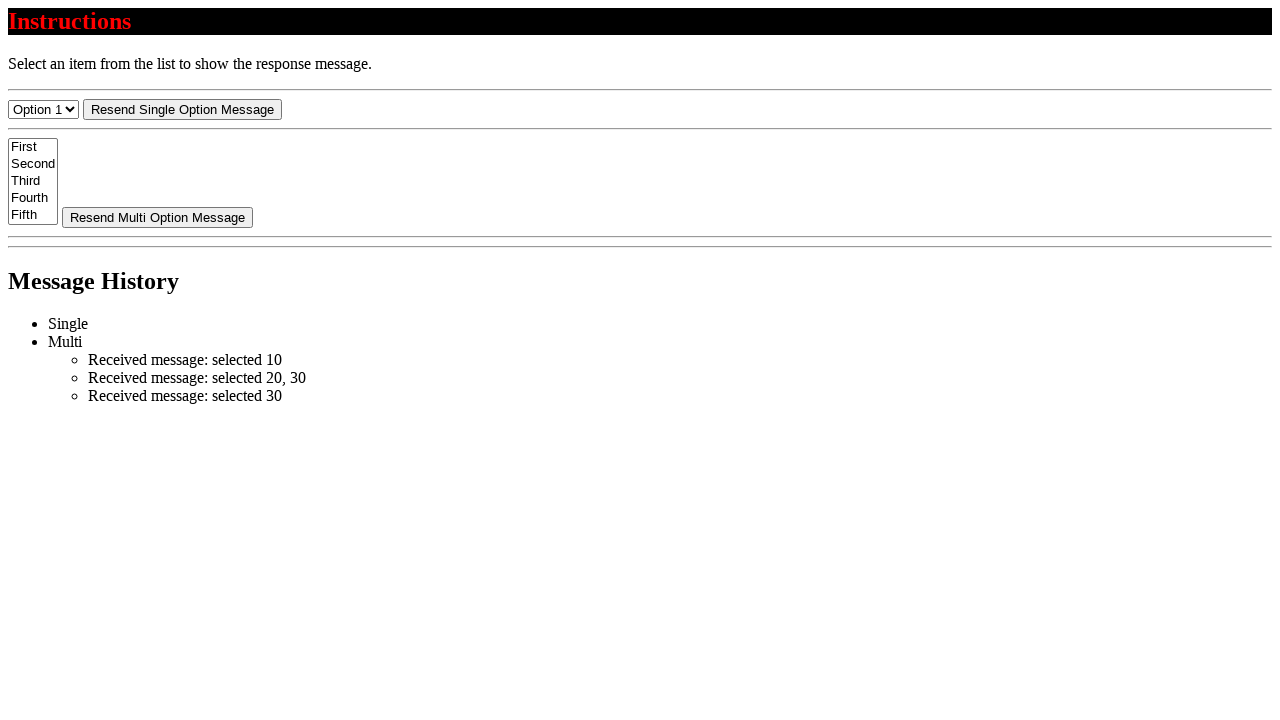

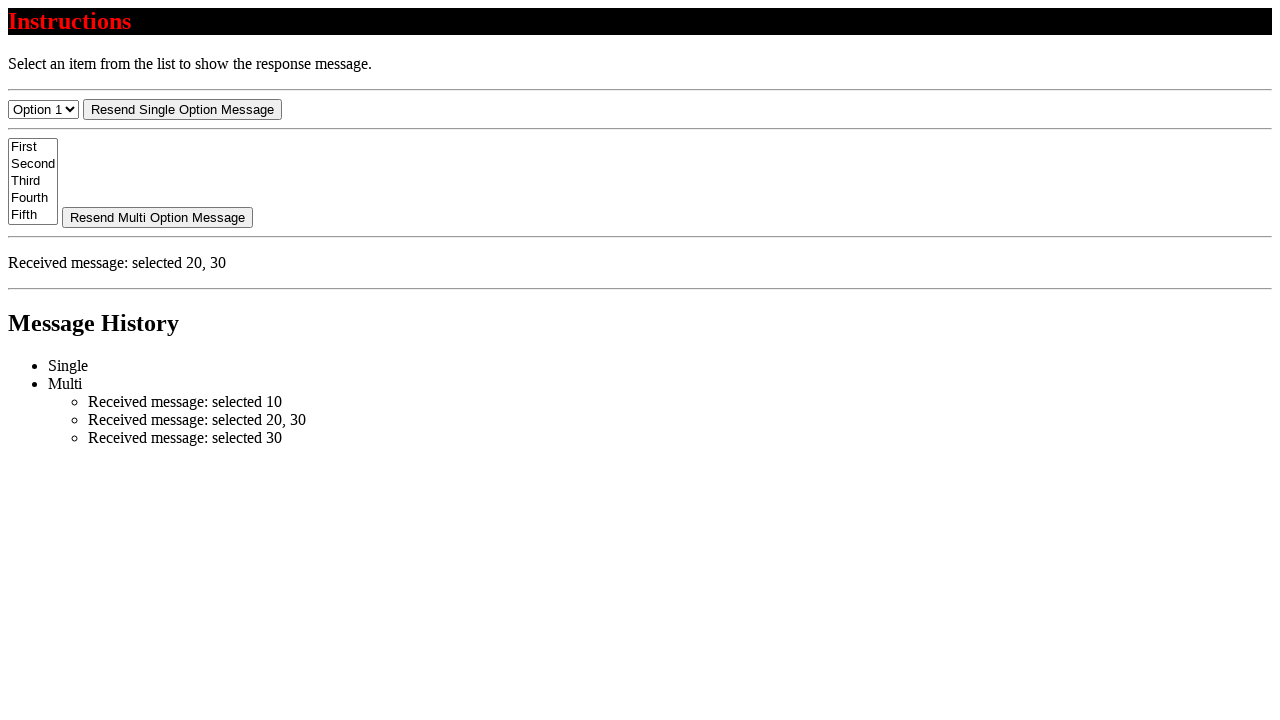